Tests opening a new browser tab by navigating to a page, opening a new tab, navigating to another page in that tab, and verifying there are 2 window handles.

Starting URL: https://the-internet.herokuapp.com/windows

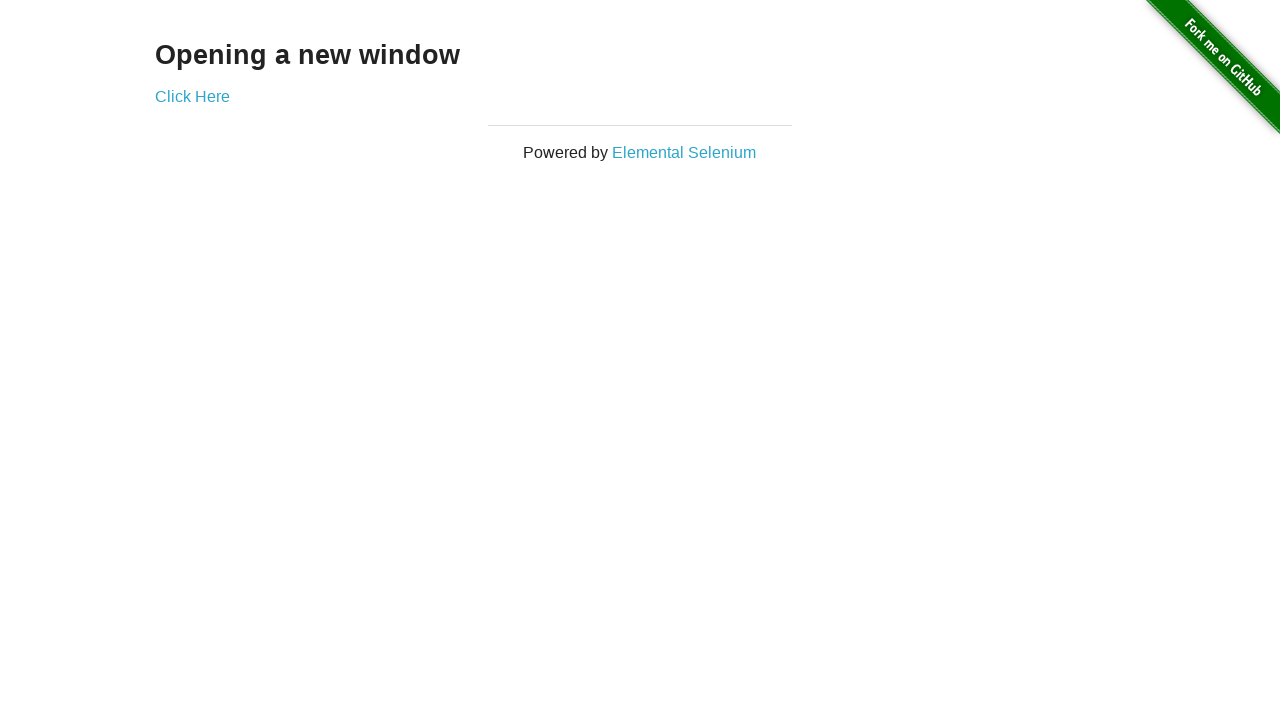

Opened a new browser tab
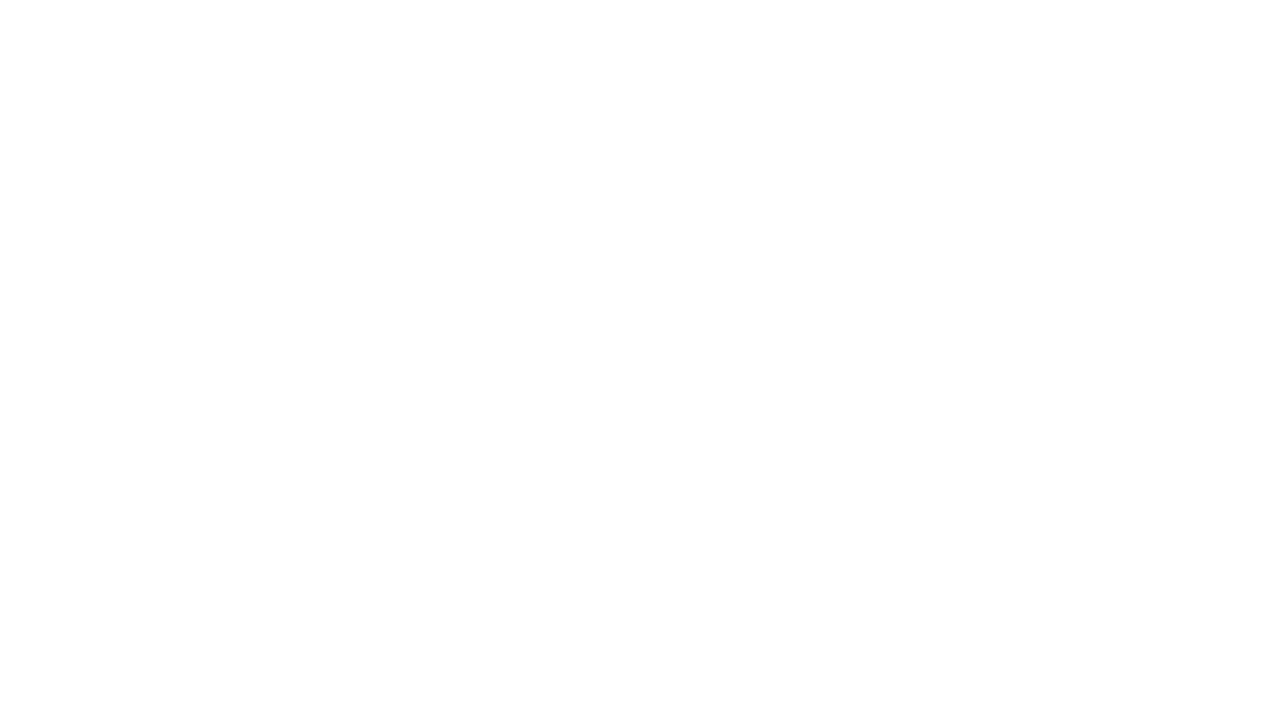

Navigated to typos page in new tab
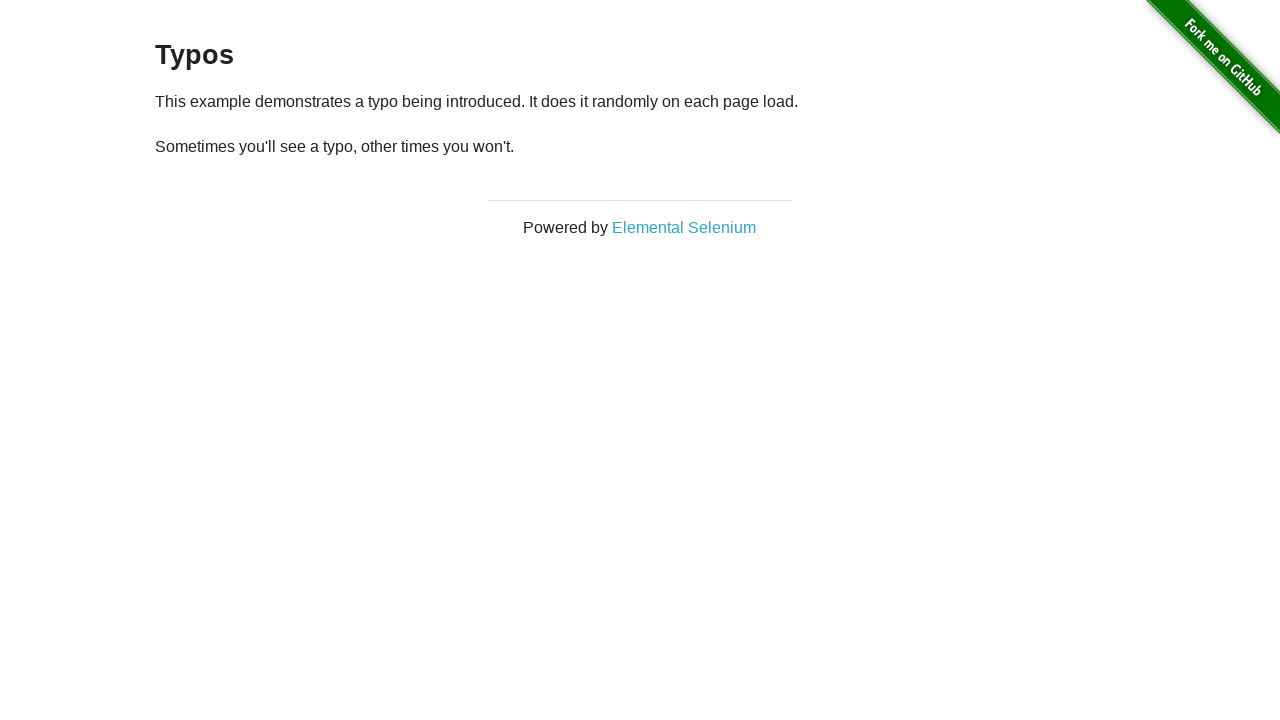

Verified 2 pages are open in context
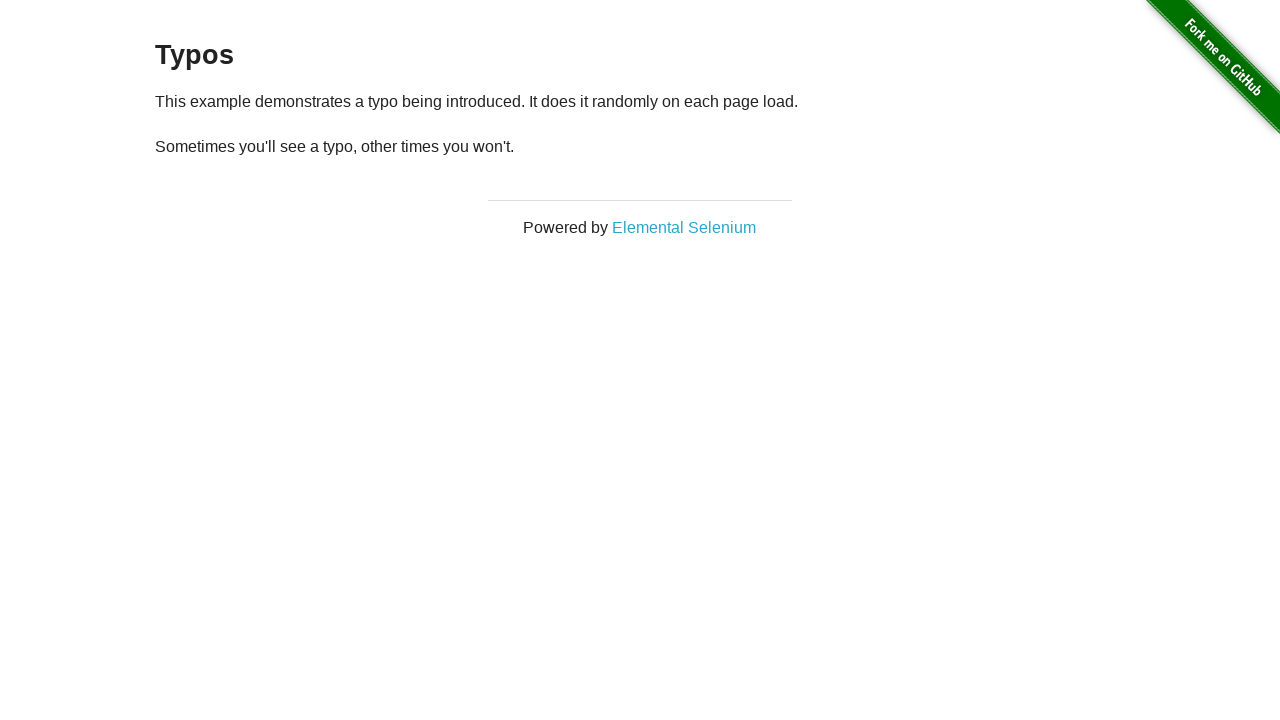

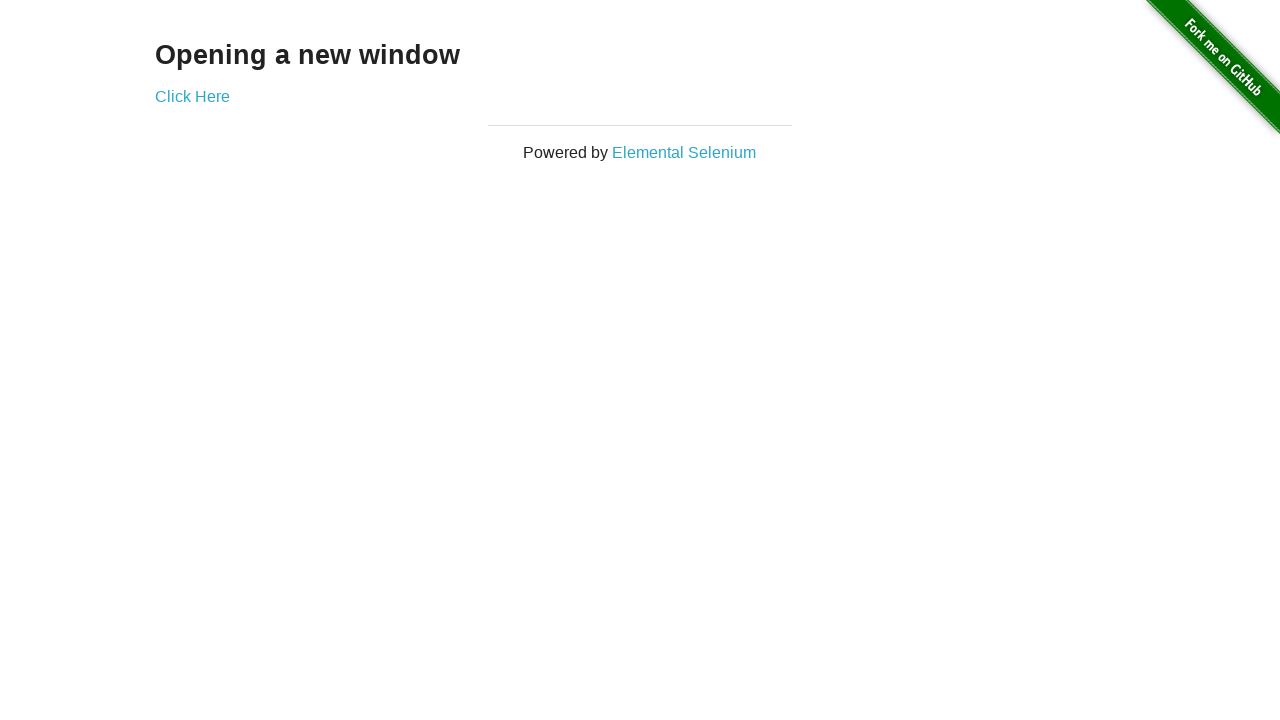